Tests a slow calculator application by setting a delay, performing a calculation (likely addition), and verifying the result

Starting URL: https://bonigarcia.dev/selenium-webdriver-java/slow-calculator.html

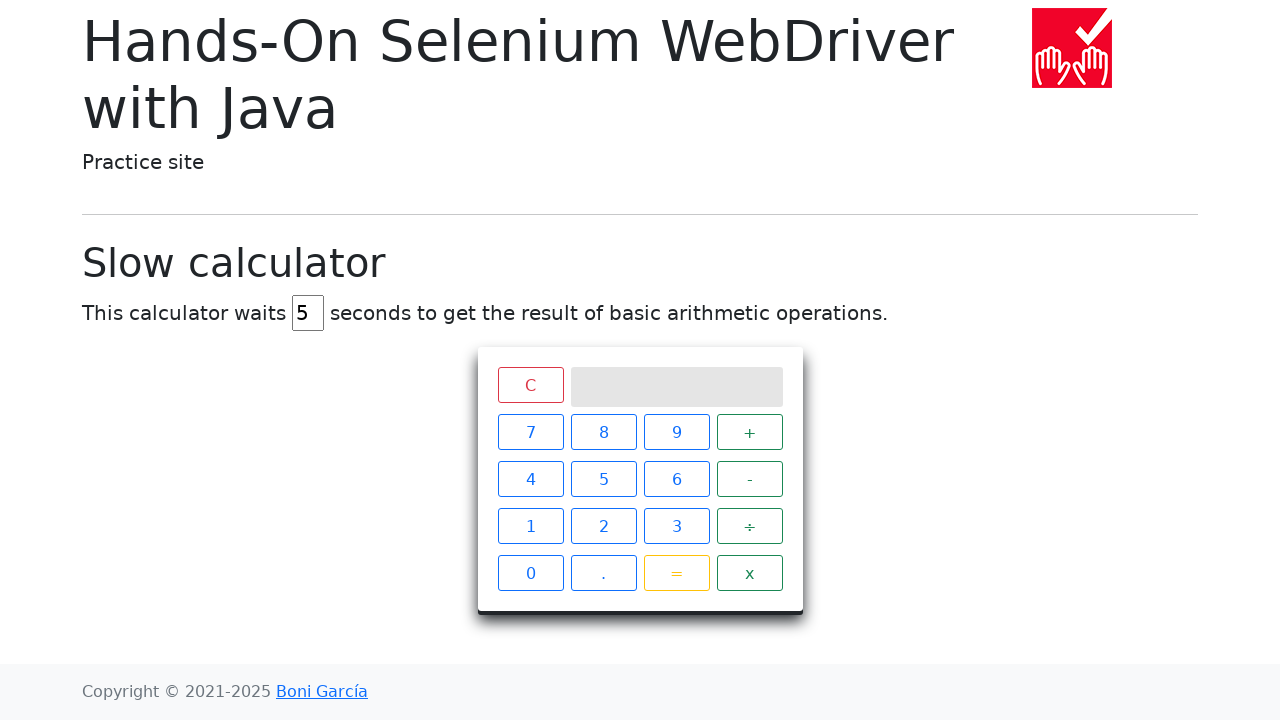

Cleared the delay input field on #delay
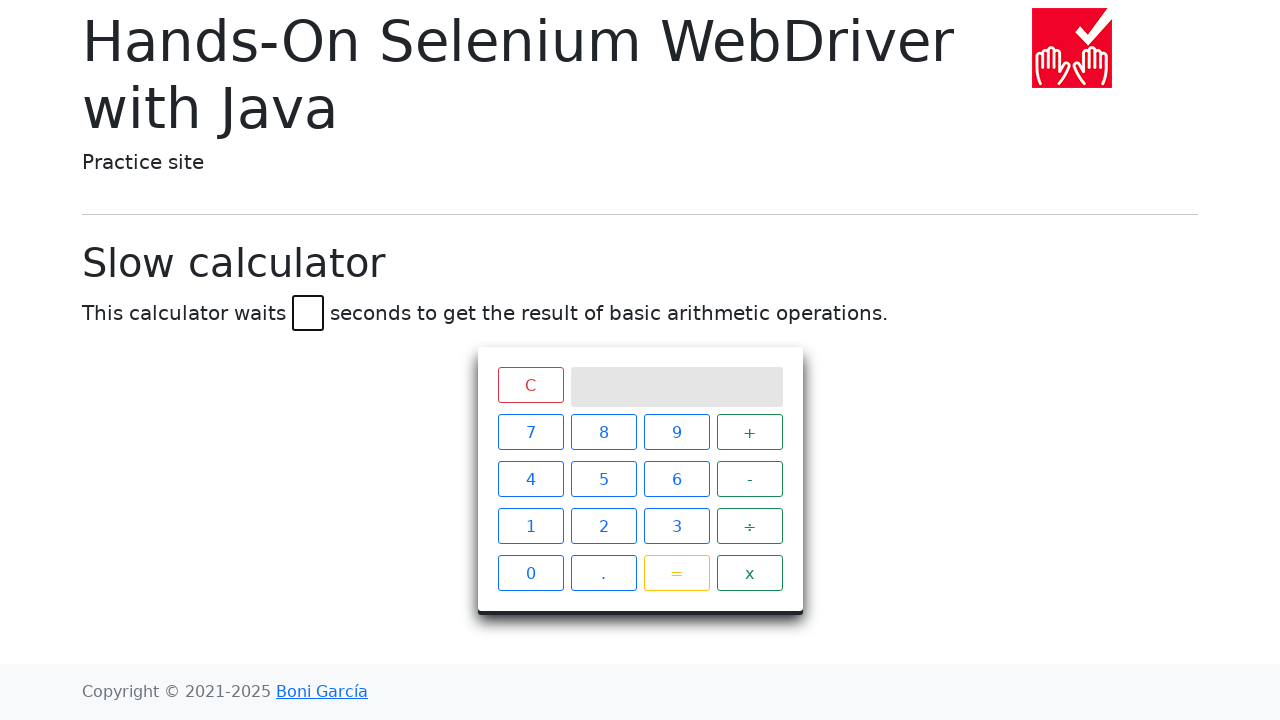

Set delay value to 45 milliseconds on #delay
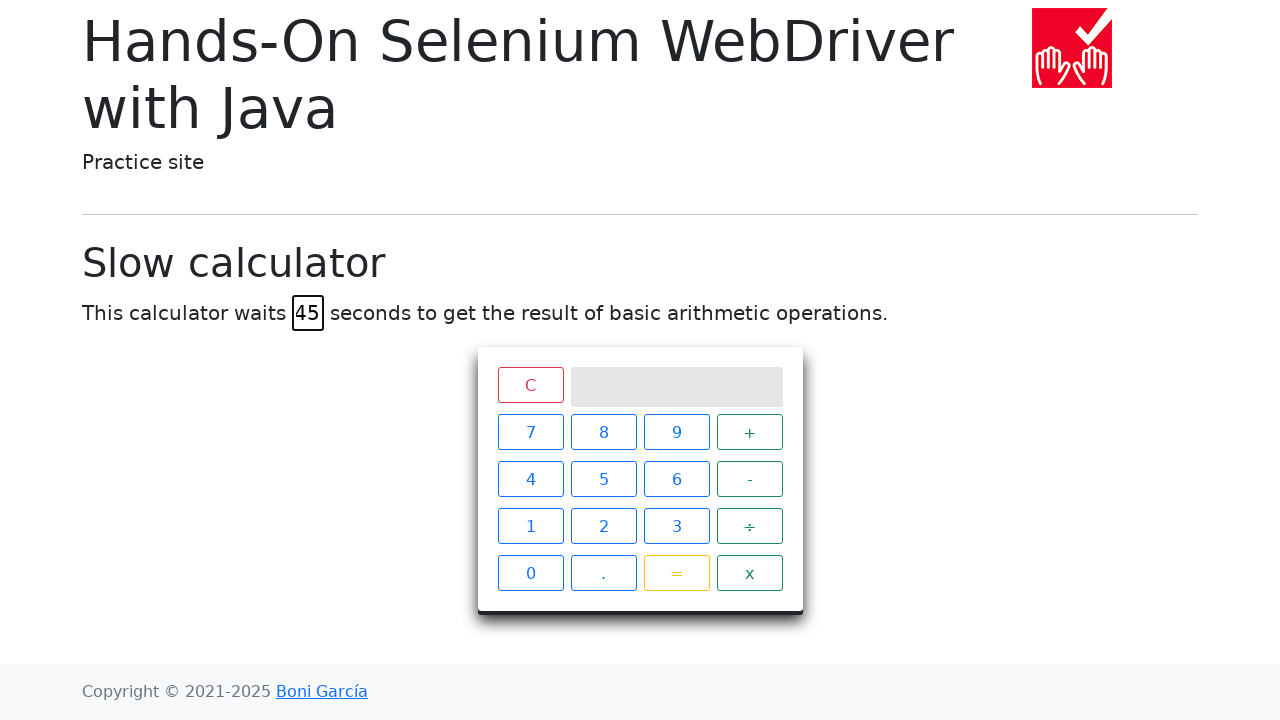

Clicked first number button at (530, 432) on .btn-outline-primary:first-child
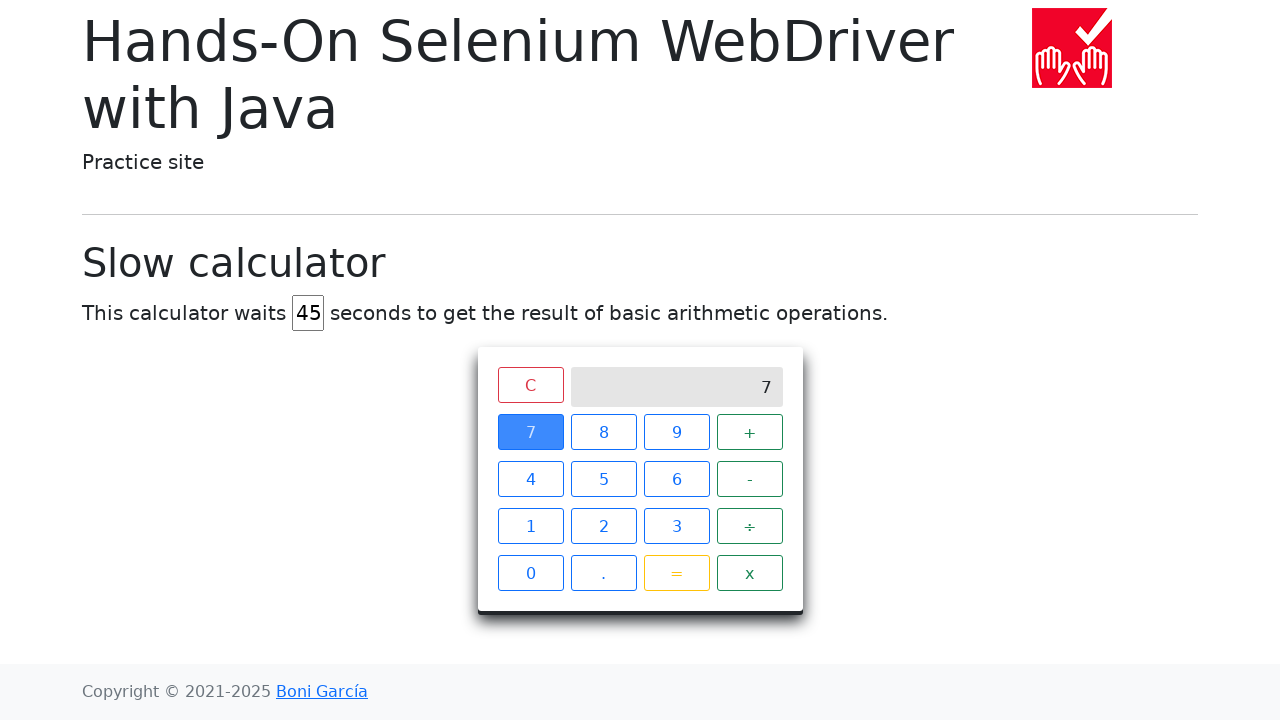

Clicked operator button at (750, 432) on .operator
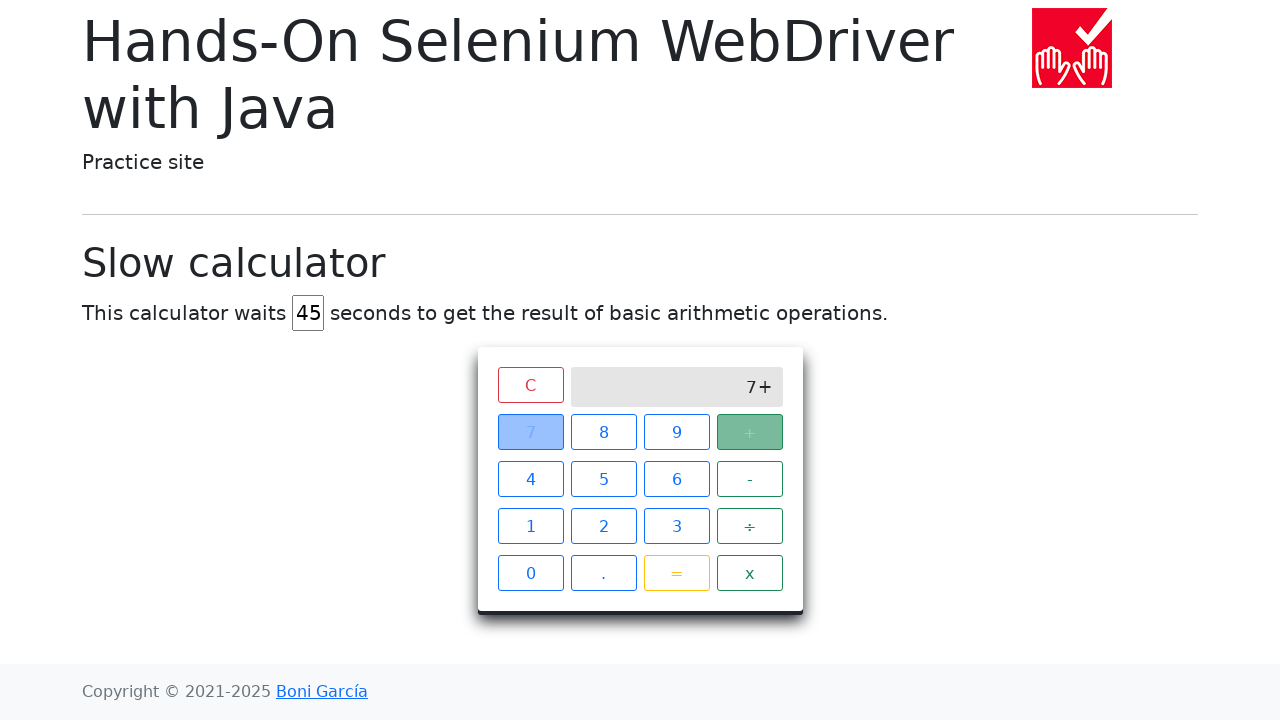

Clicked second number button at (604, 432) on .btn-outline-primary:nth-child(2)
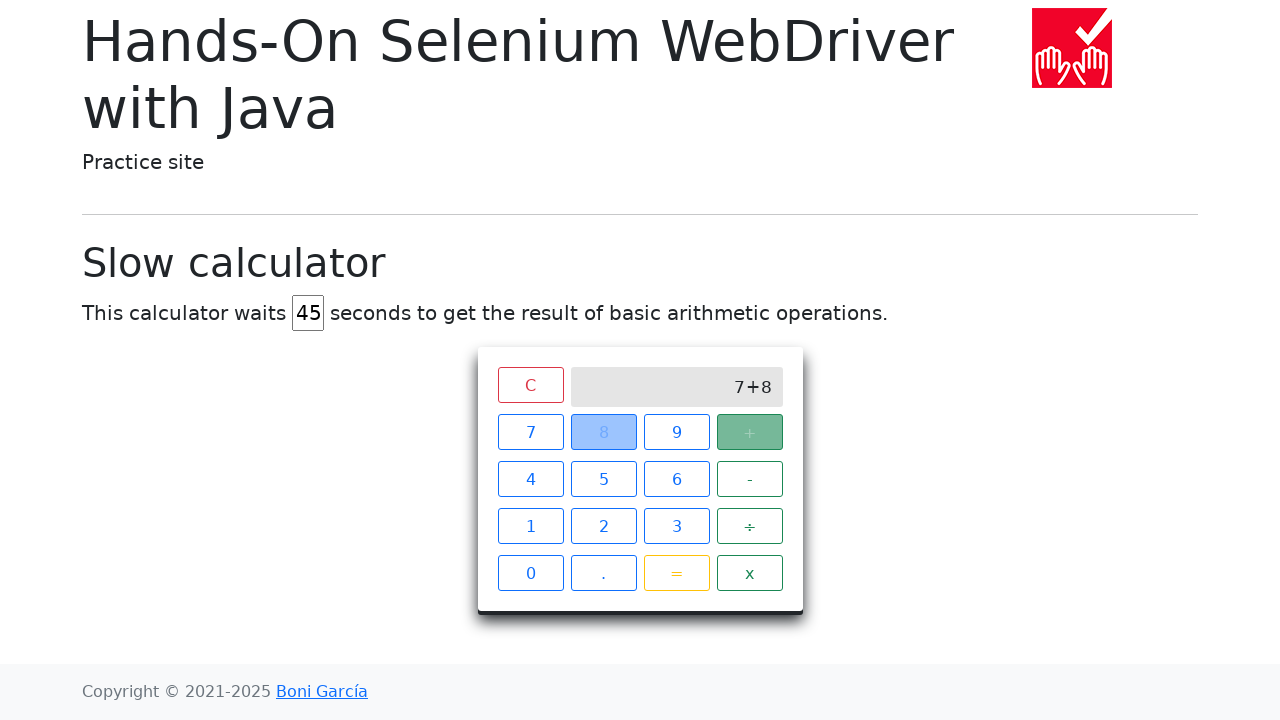

Clicked equals button to perform calculation at (676, 573) on .btn-outline-warning
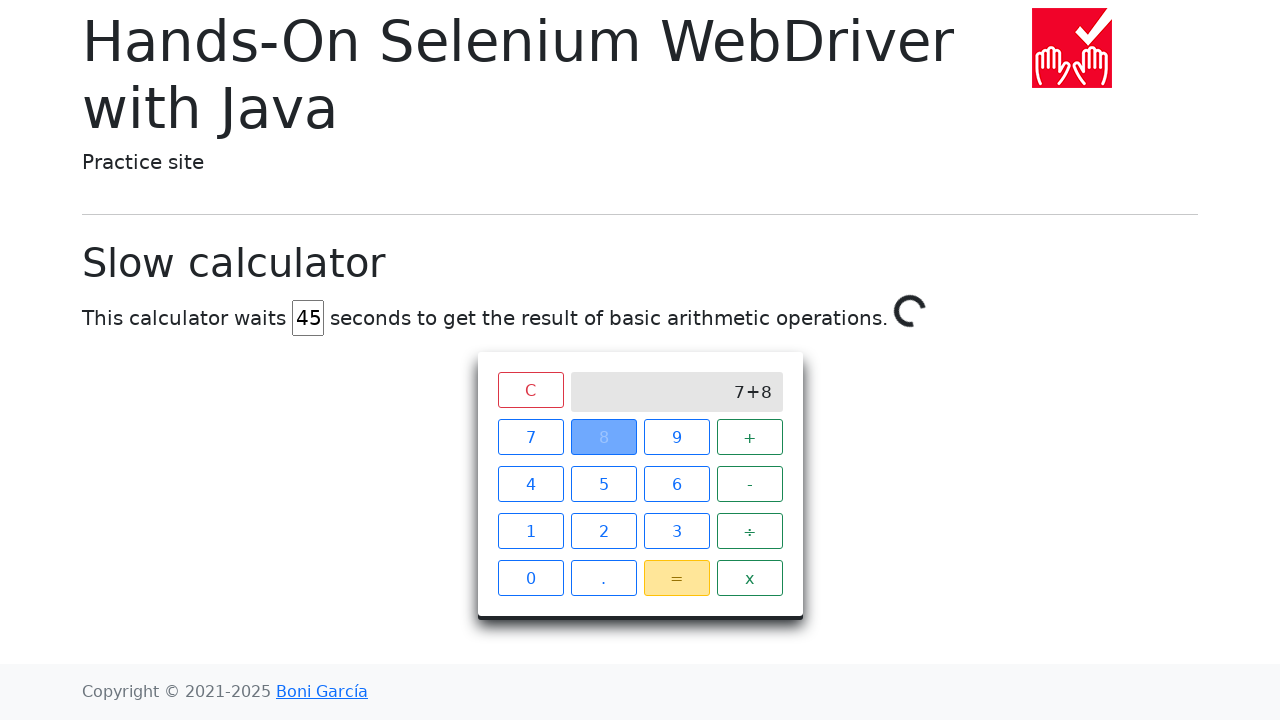

Calculation completed with result '15' displayed on screen
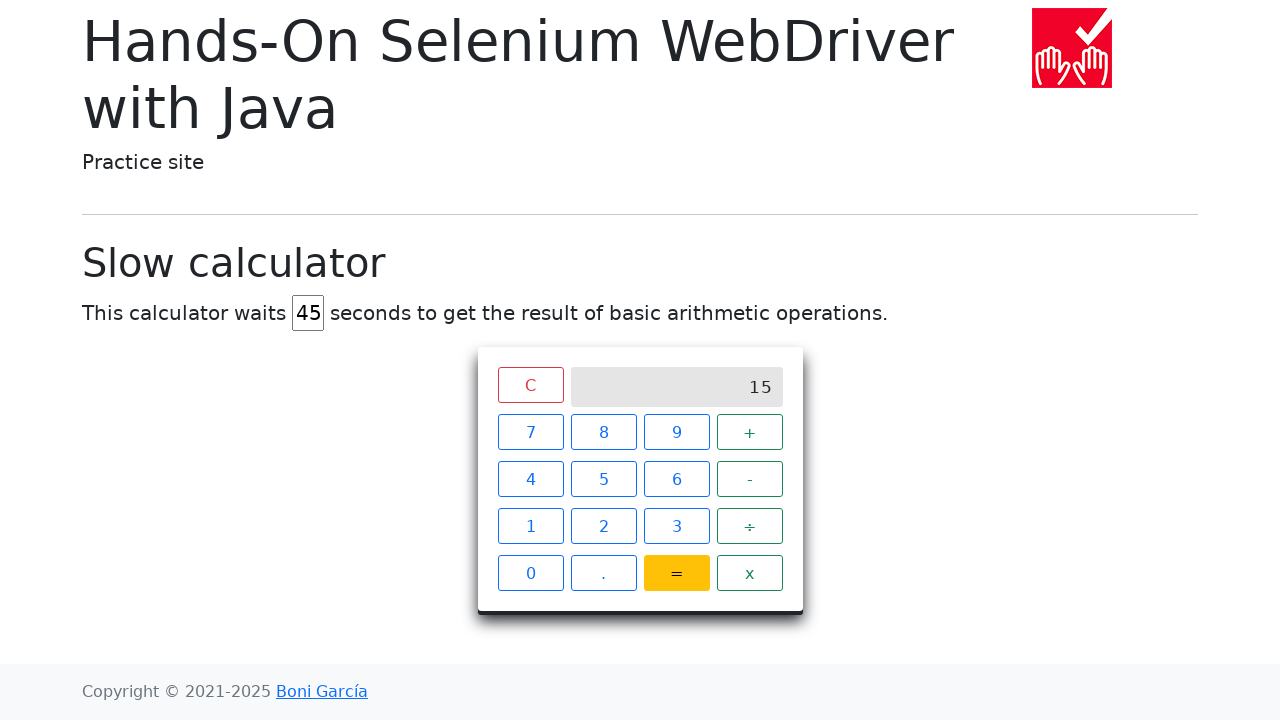

Verified calculation result equals '15'
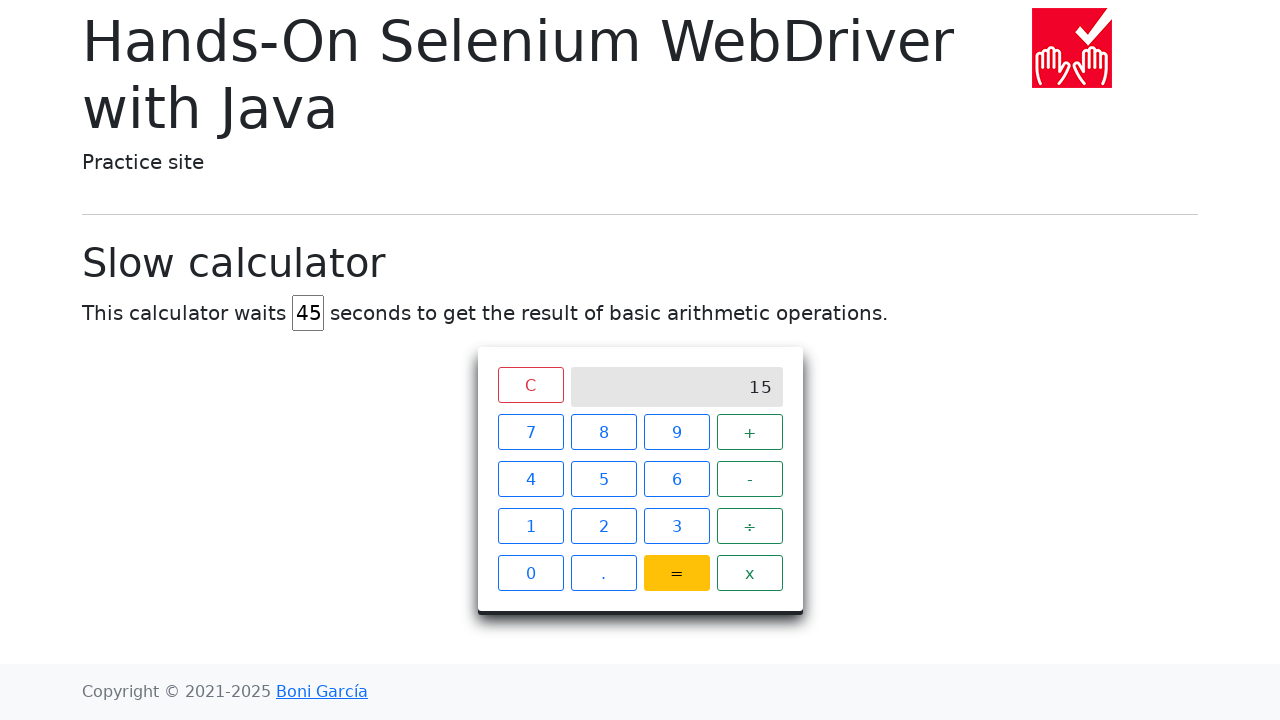

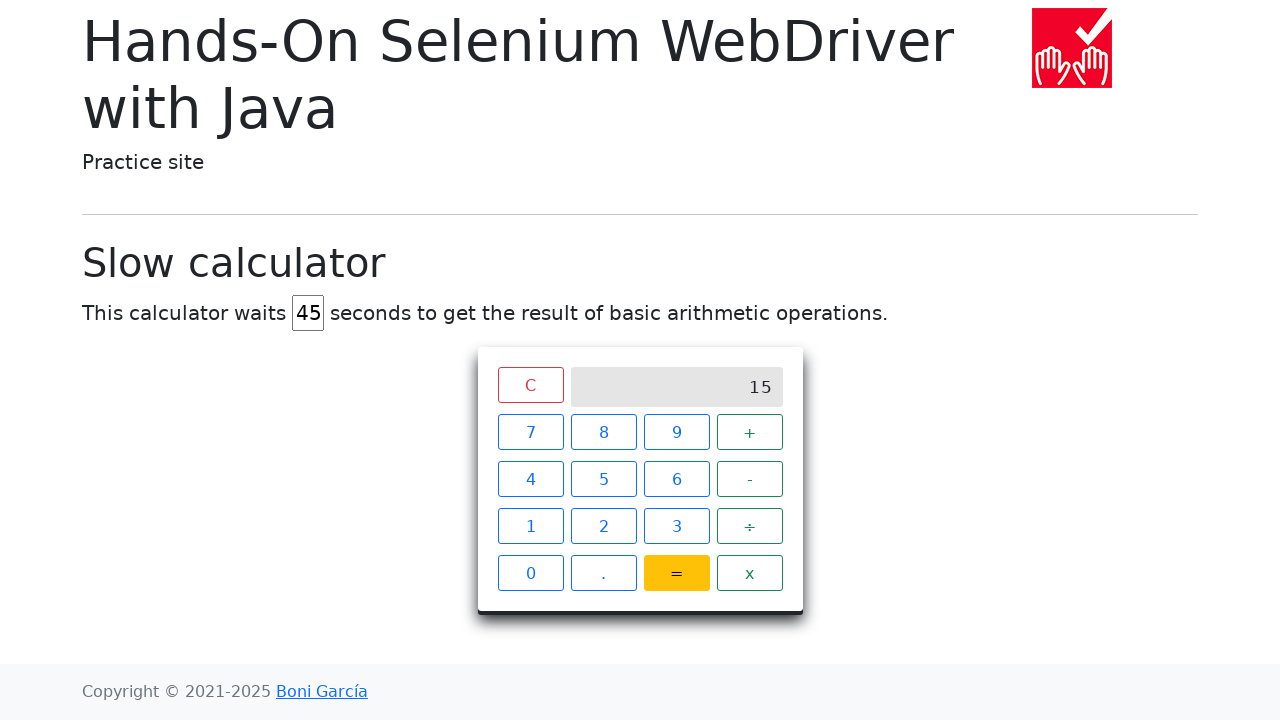